Navigates to a webpage and verifies that anchor links are present on the page by waiting for them to load.

Starting URL: http://www.zlti.com

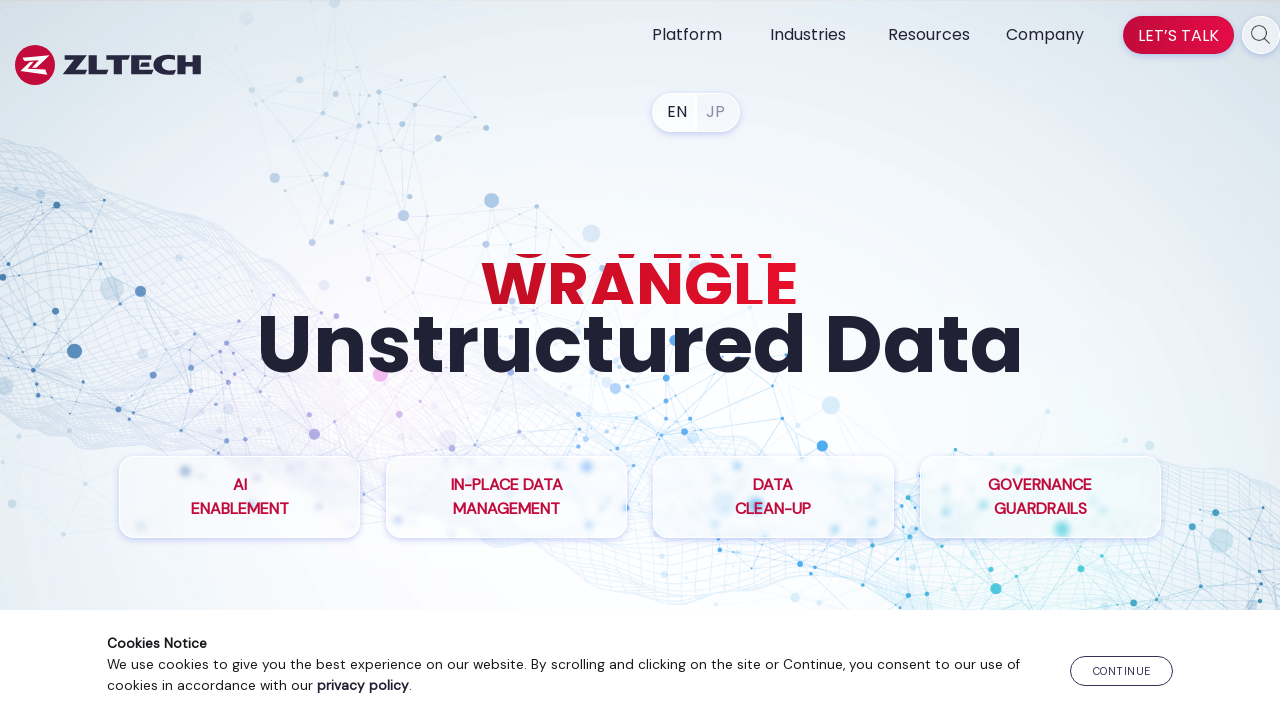

Navigated to http://www.zlti.com
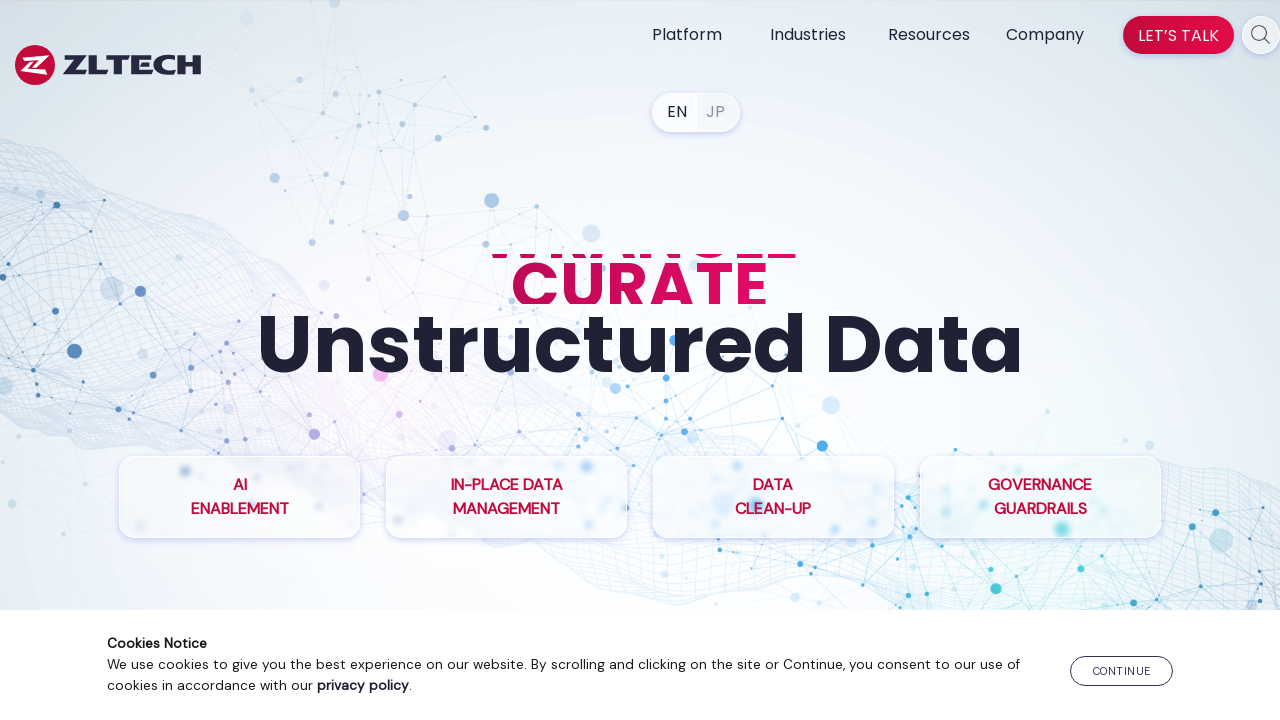

Waited for anchor links to load on the page
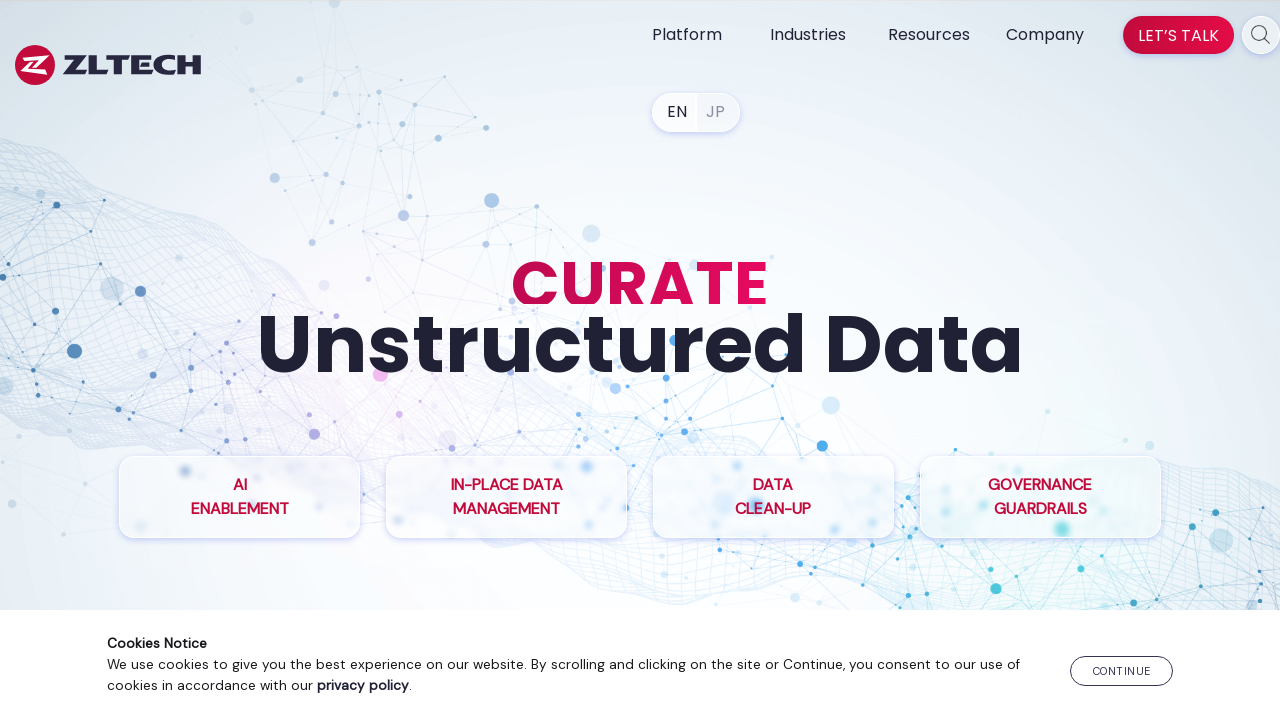

Retrieved all anchor links from the page - found 79 links
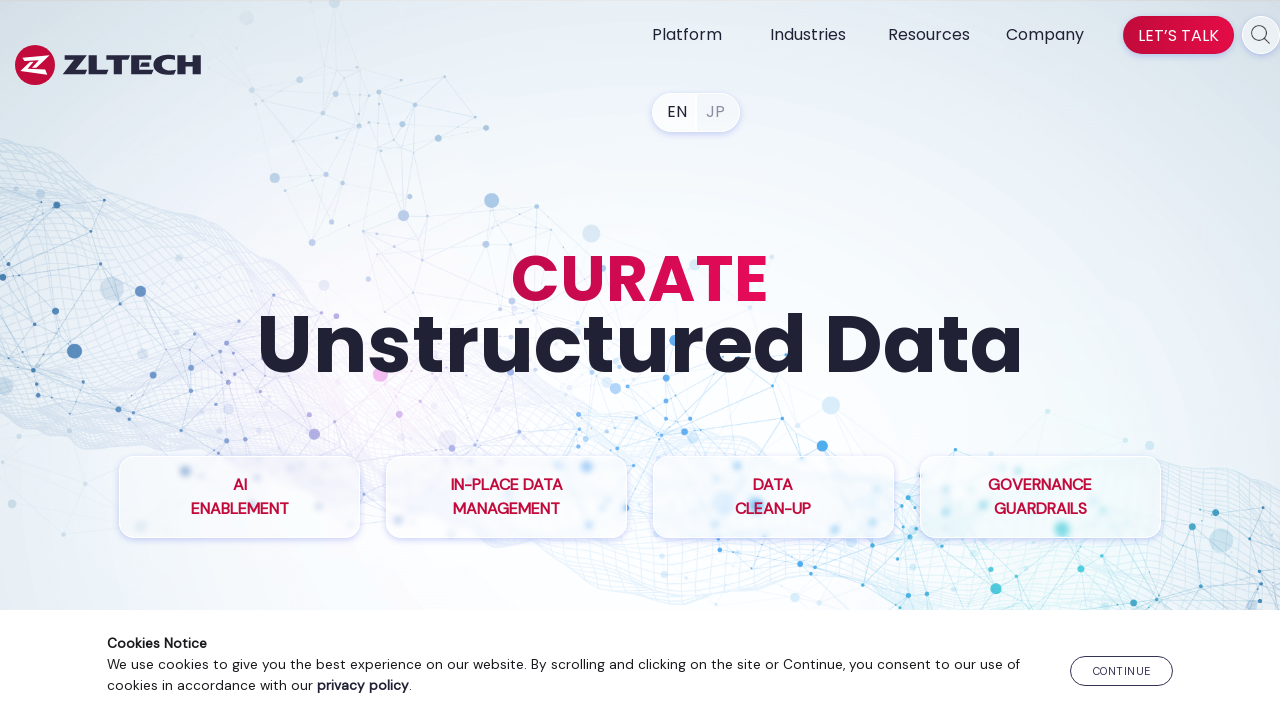

Verified that anchor links are present on the page
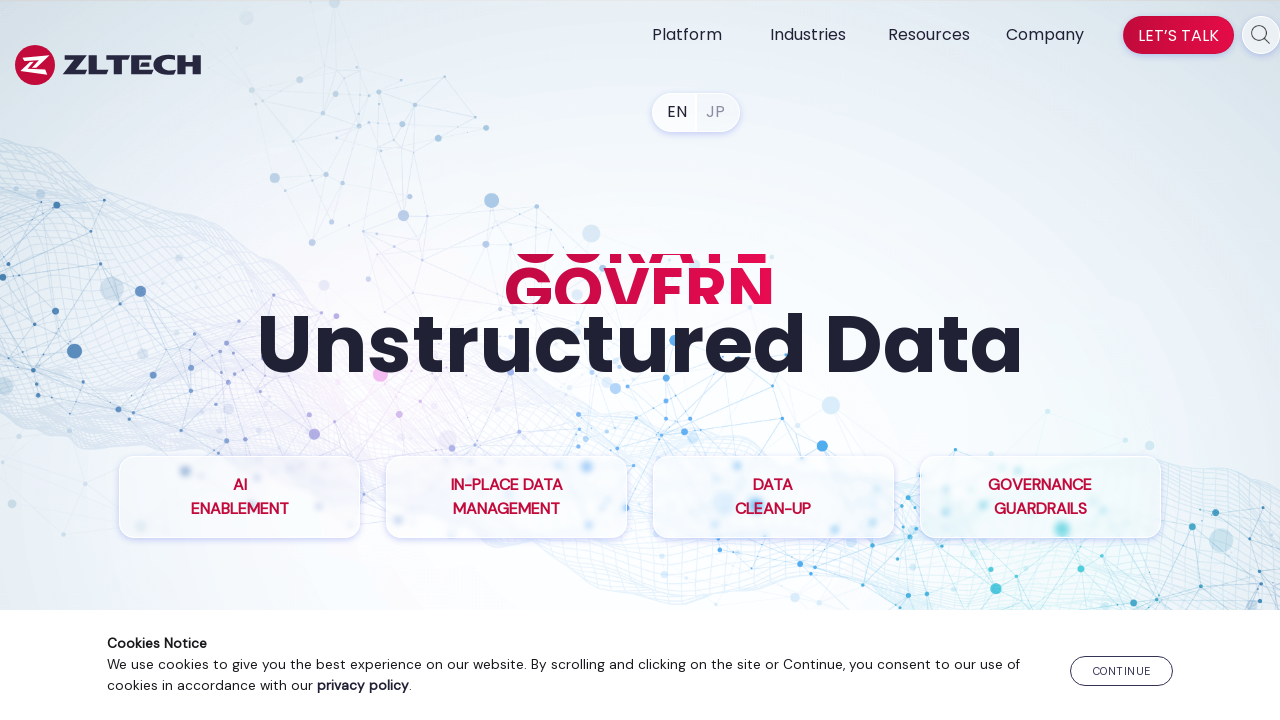

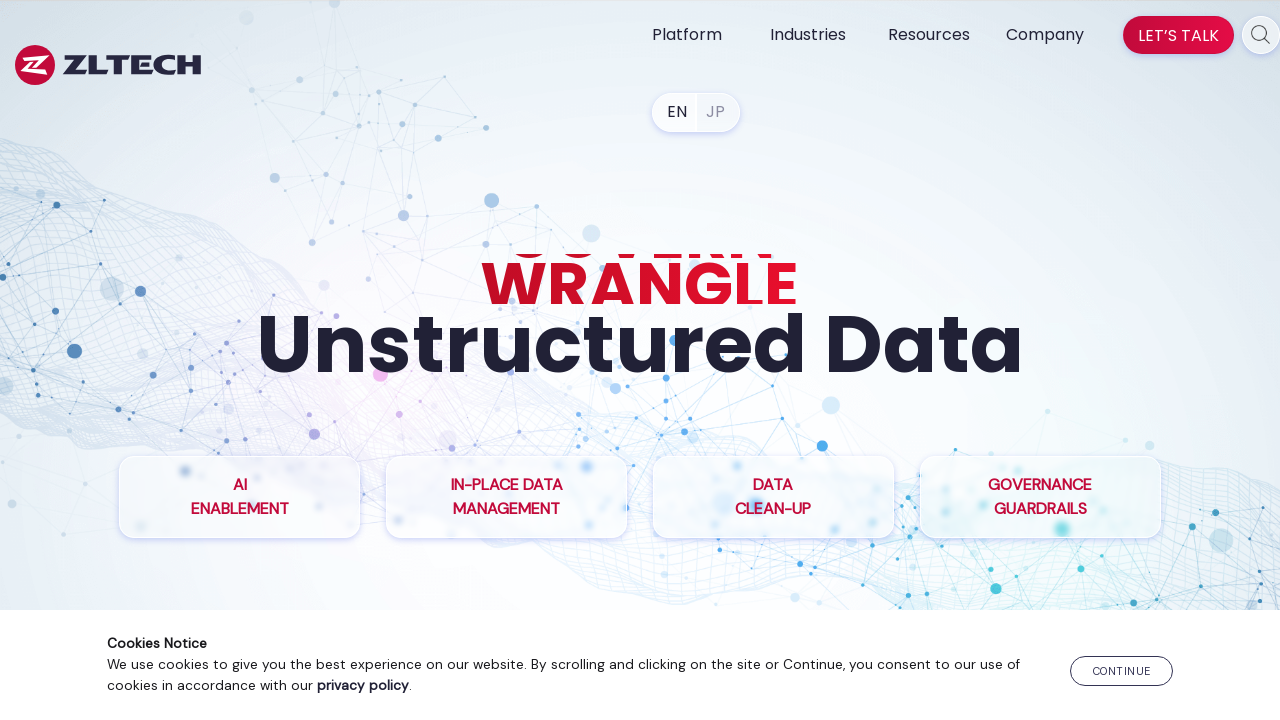